Navigates to an e-commerce site, clicks on the Laptops category, selects a Sony VAIO i5 laptop, and adds it to the cart

Starting URL: https://www.demoblaze.com/

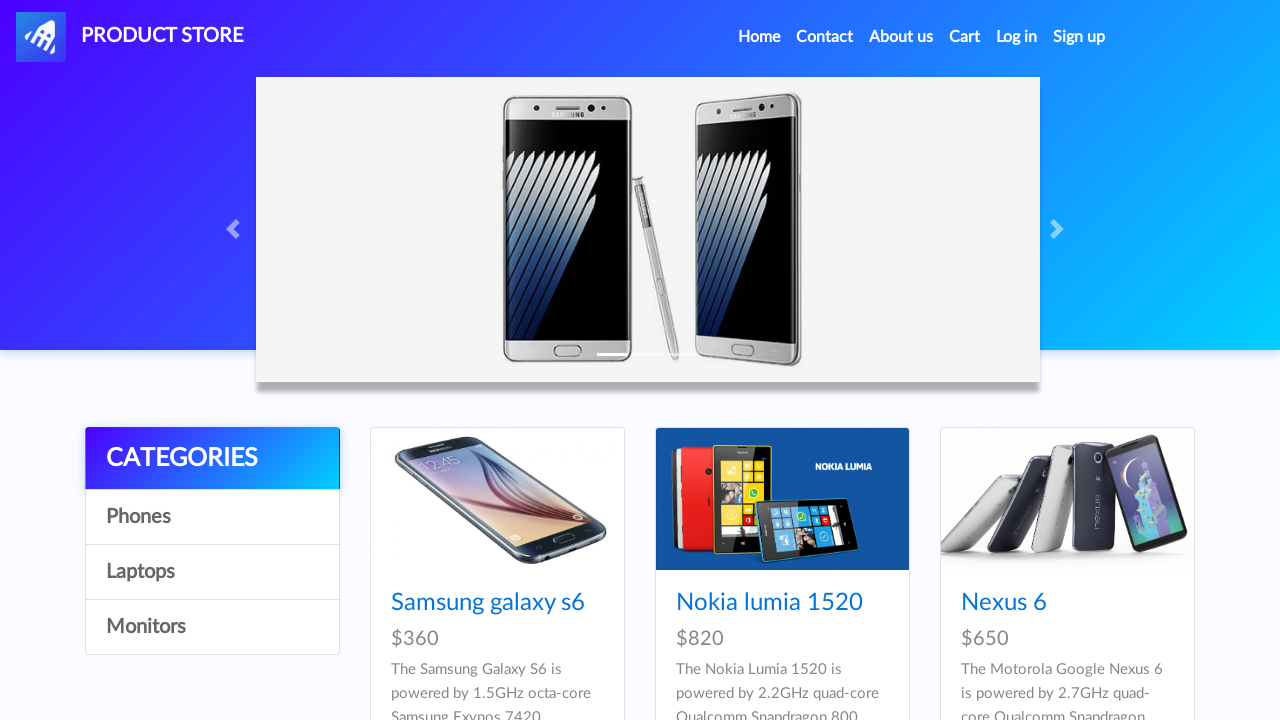

Navigated to demoblaze.com e-commerce site
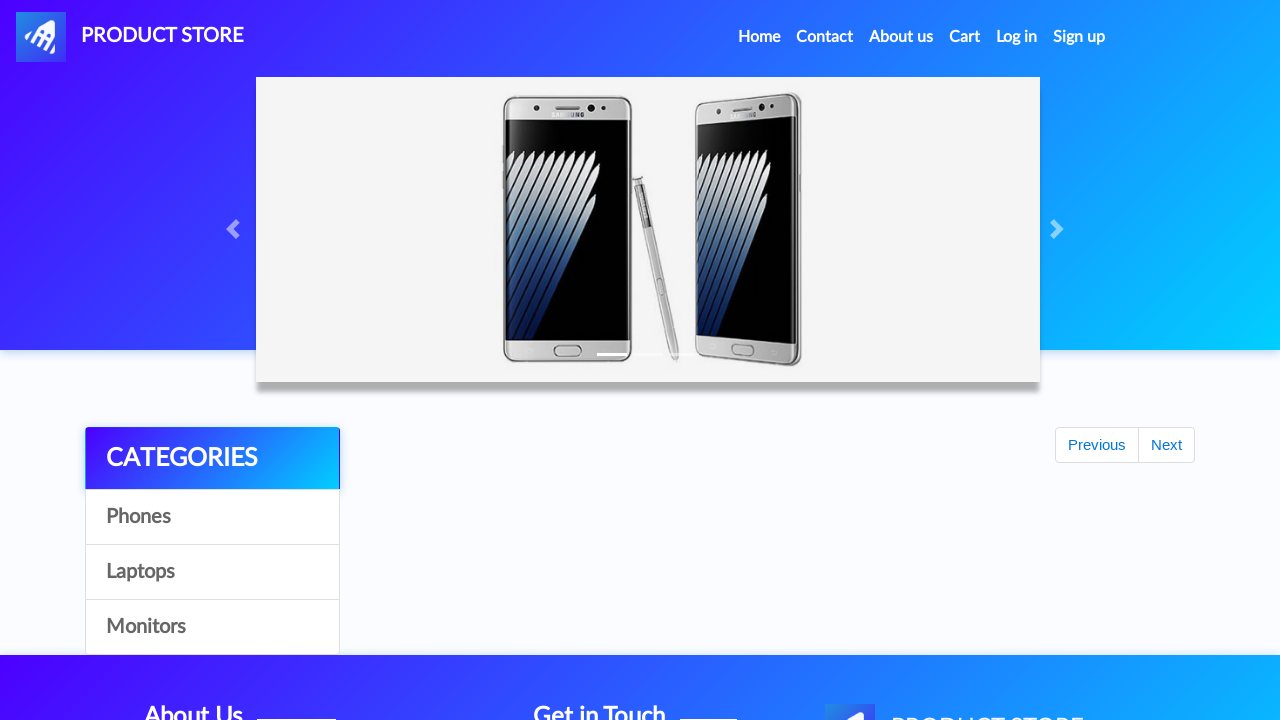

Clicked on Laptops category at (212, 572) on text=Lap
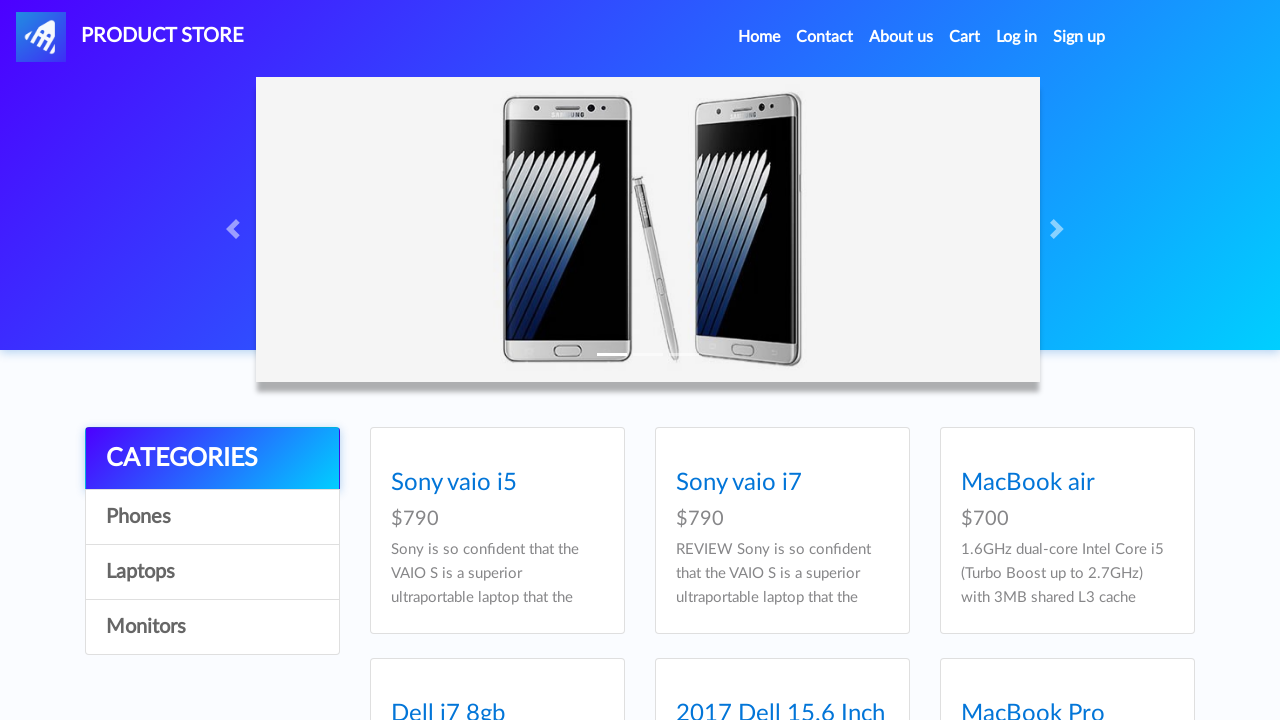

Waited for laptop products to load
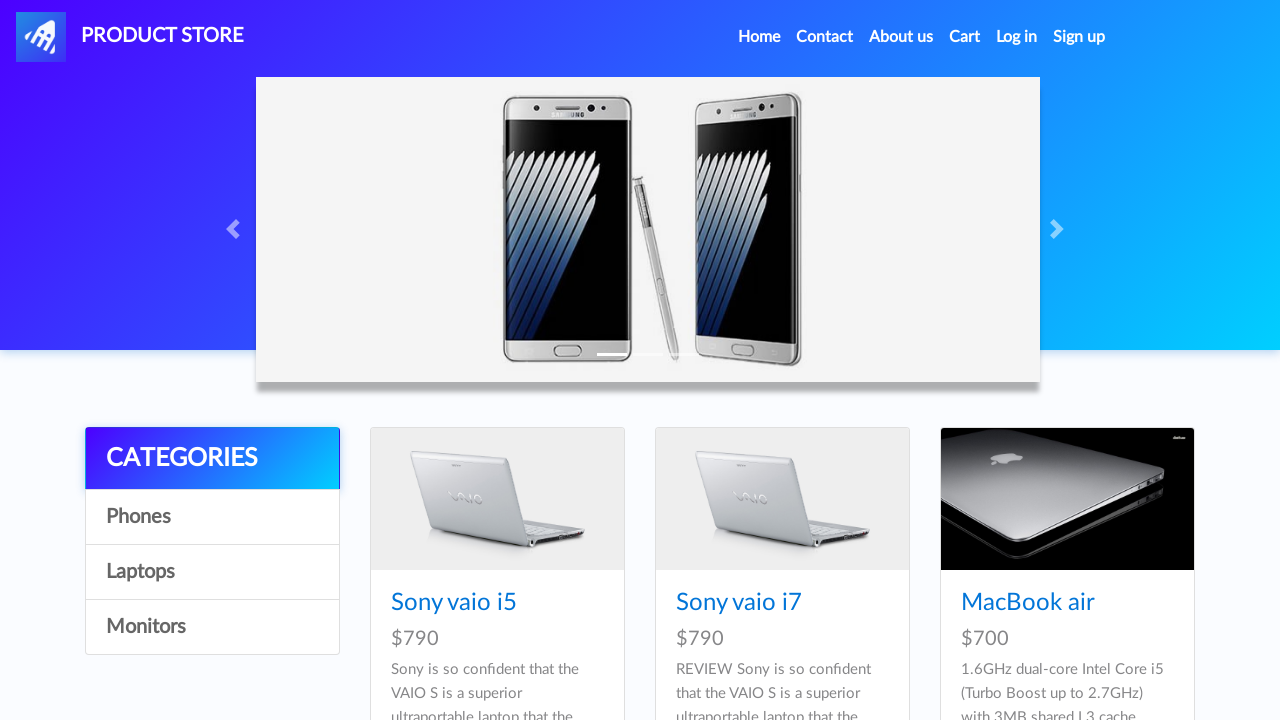

Clicked on Sony VAIO i5 laptop at (454, 603) on a.hrefch
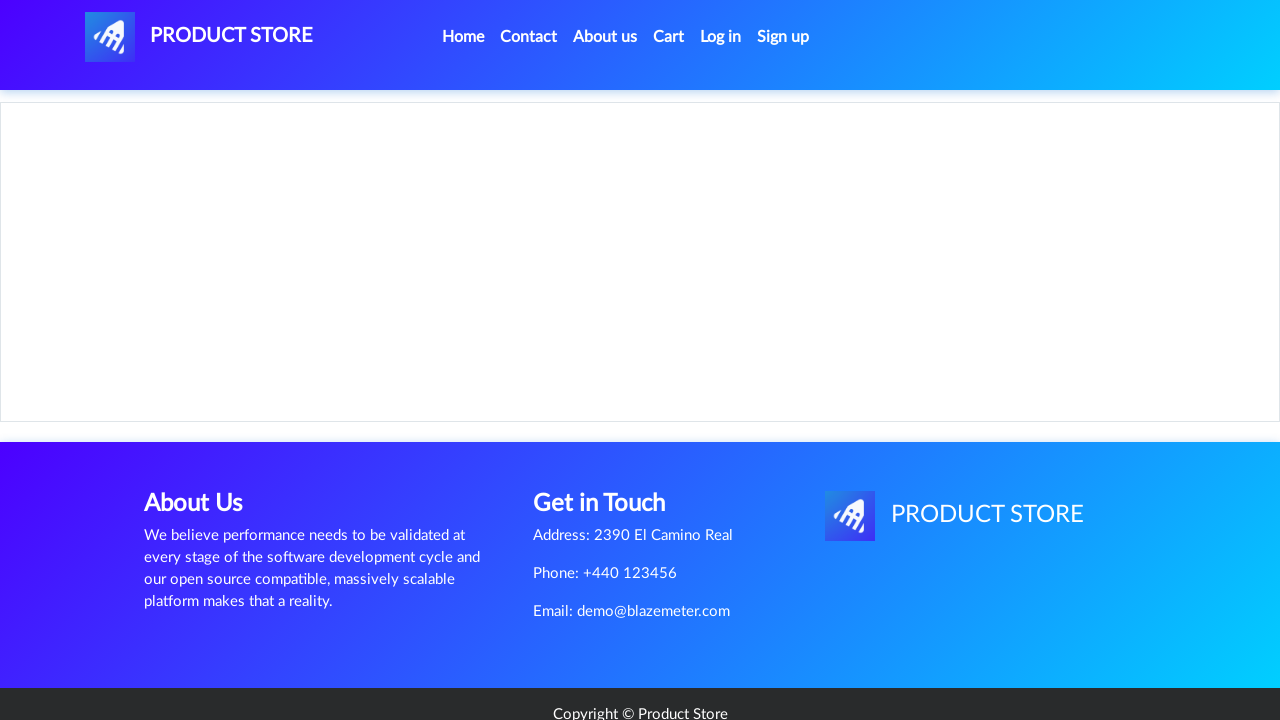

Waited for product details page to load
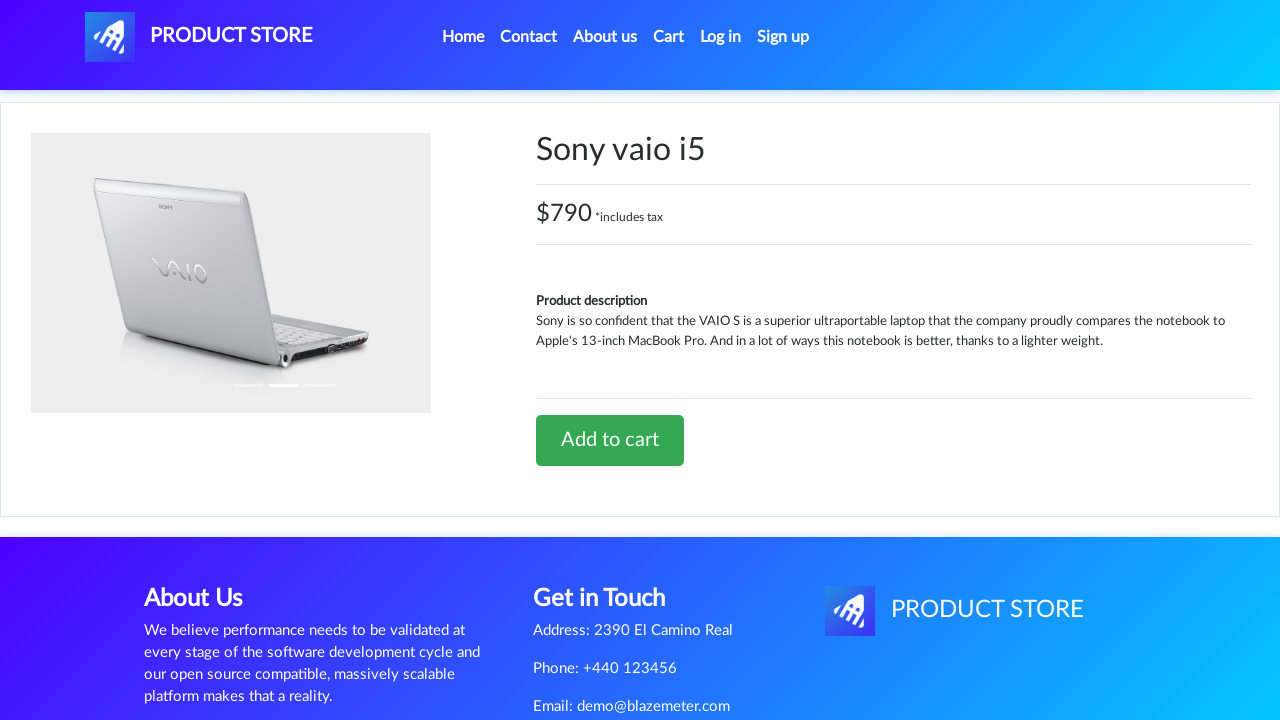

Clicked Add to Cart button at (610, 440) on a.btn.btn-success.btn-lg
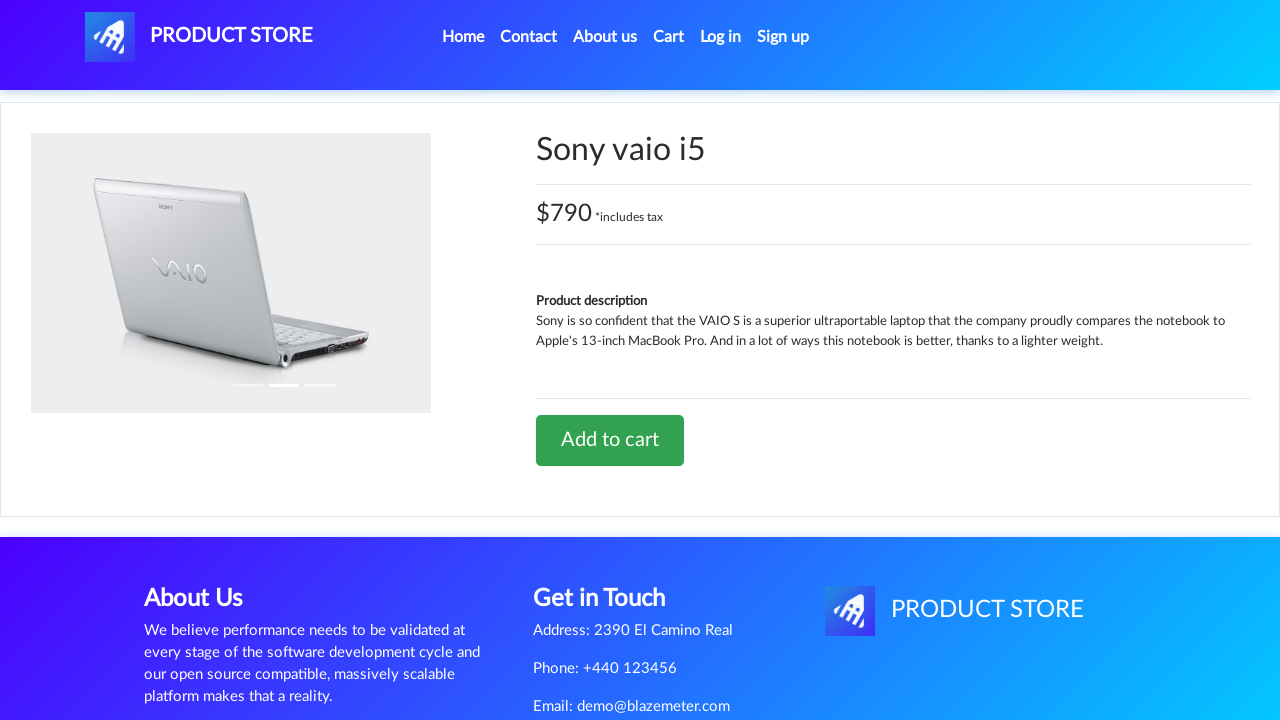

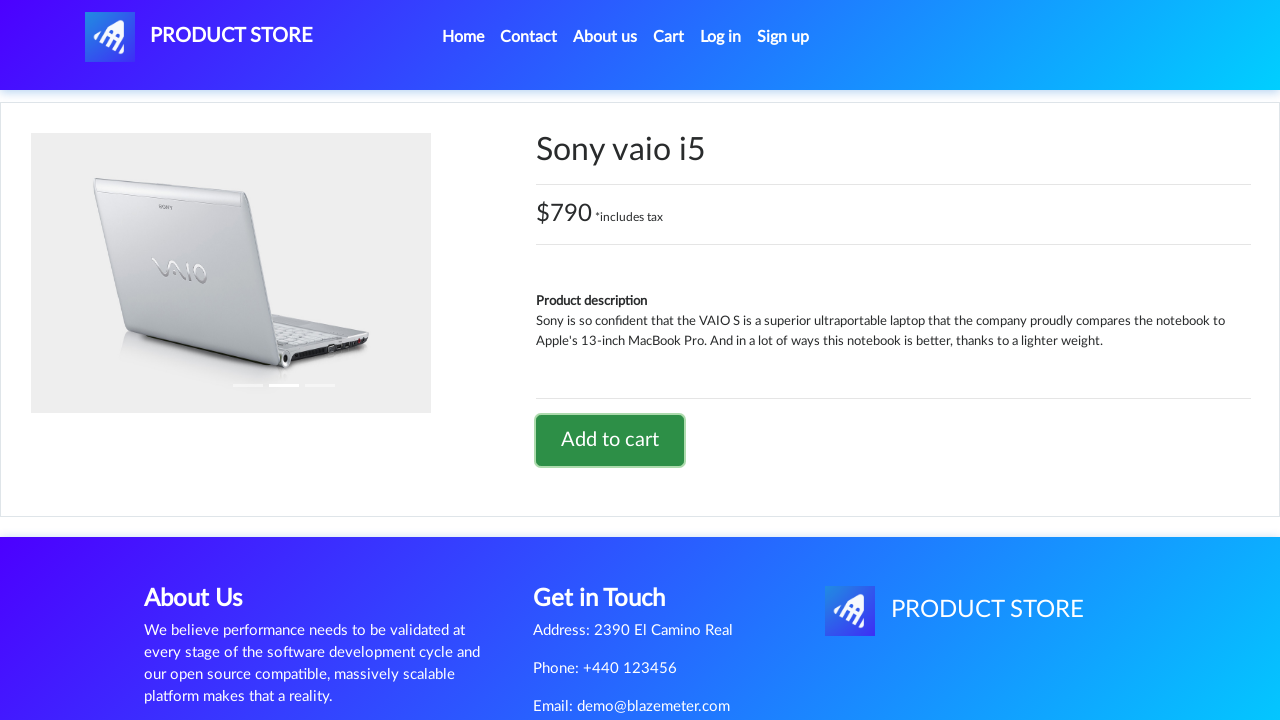